Navigates to time.is website and takes a screenshot to verify the page loads correctly

Starting URL: https://time.is/

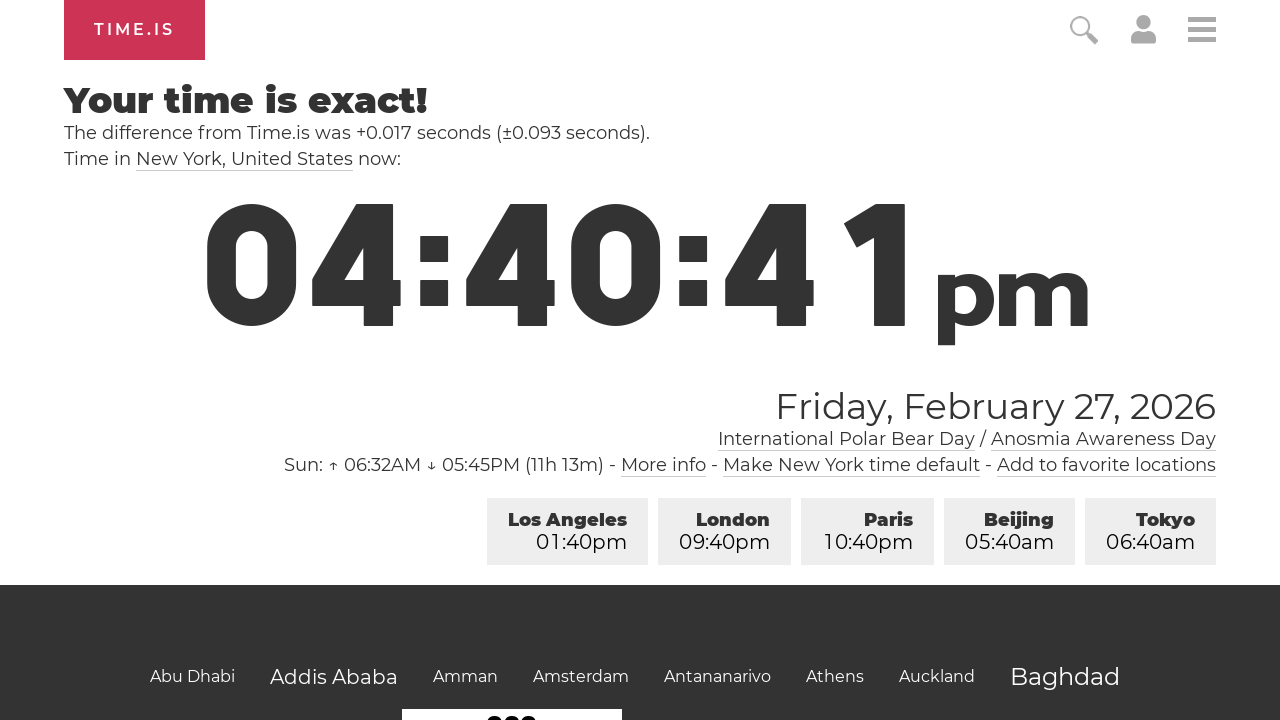

Waited for main time display (#clock) to be visible on time.is website
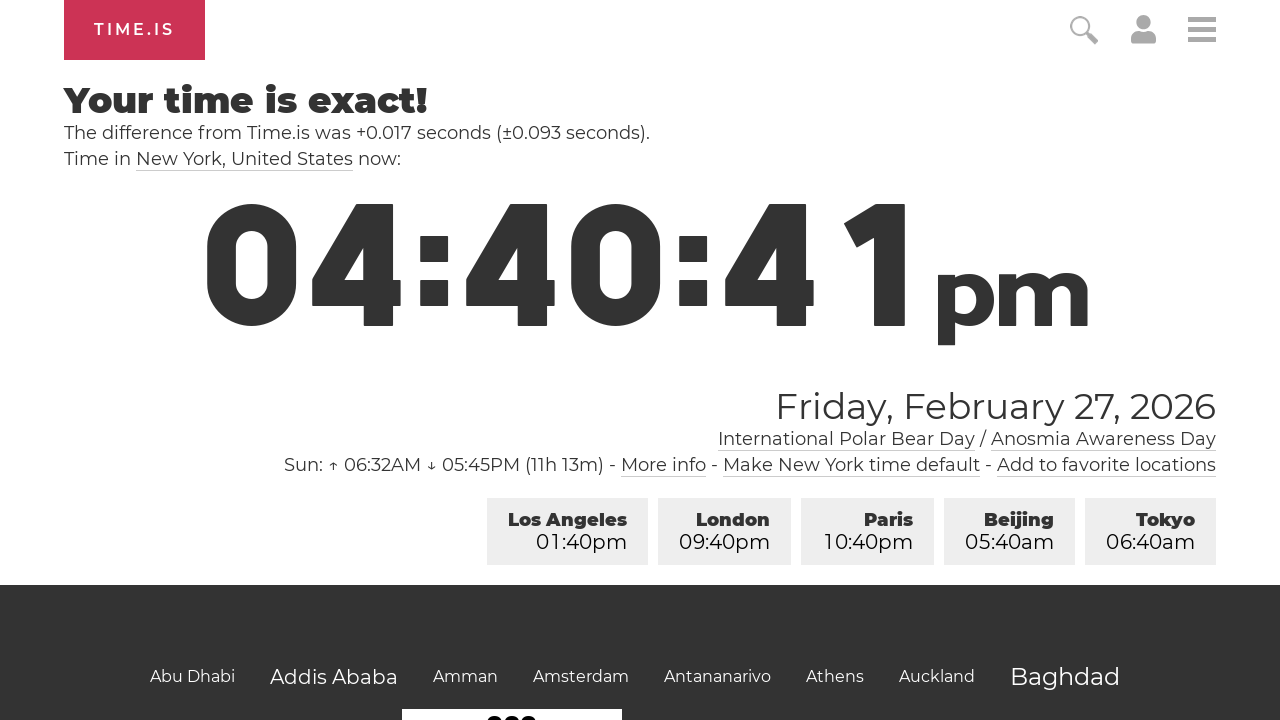

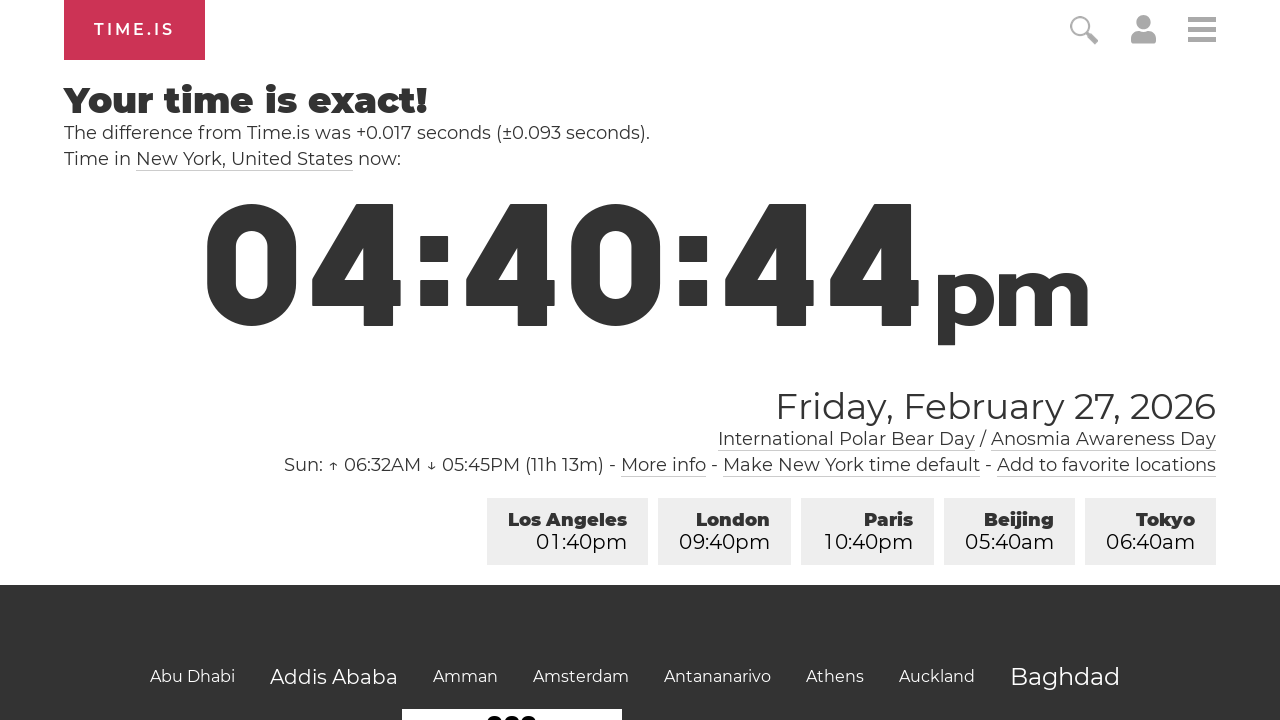